Tests the confirm dialog by clicking Cancel and verifying the result message

Starting URL: https://demoqa.com/

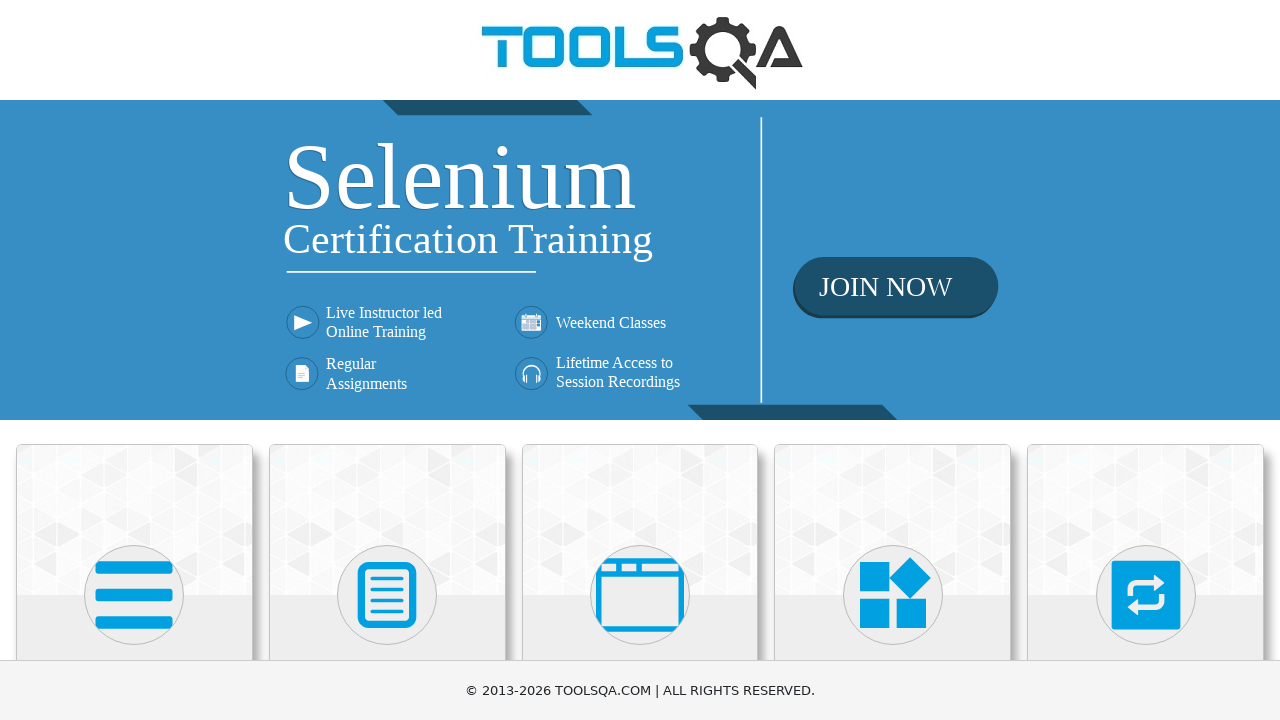

Scrolled to Alerts, Frame & Windows card
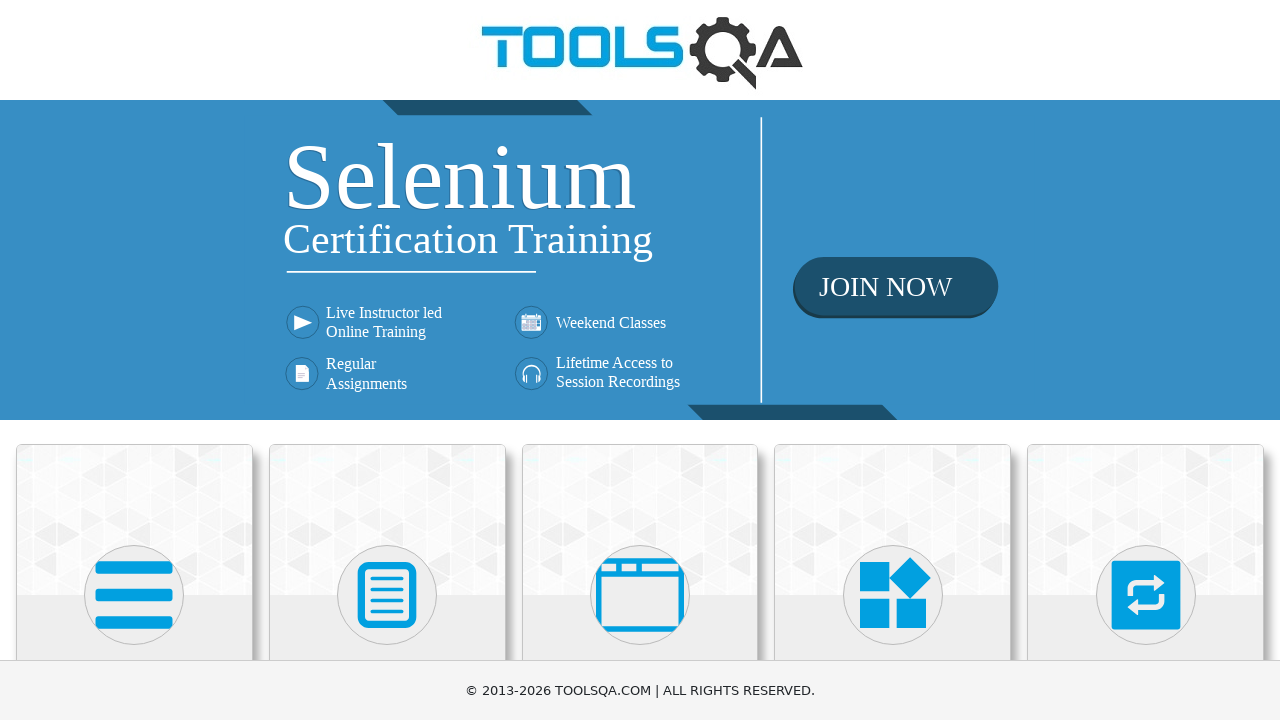

Clicked on Alerts, Frame & Windows card at (640, 360) on xpath=//div[@class='card-body']/h5[text()='Alerts, Frame & Windows']
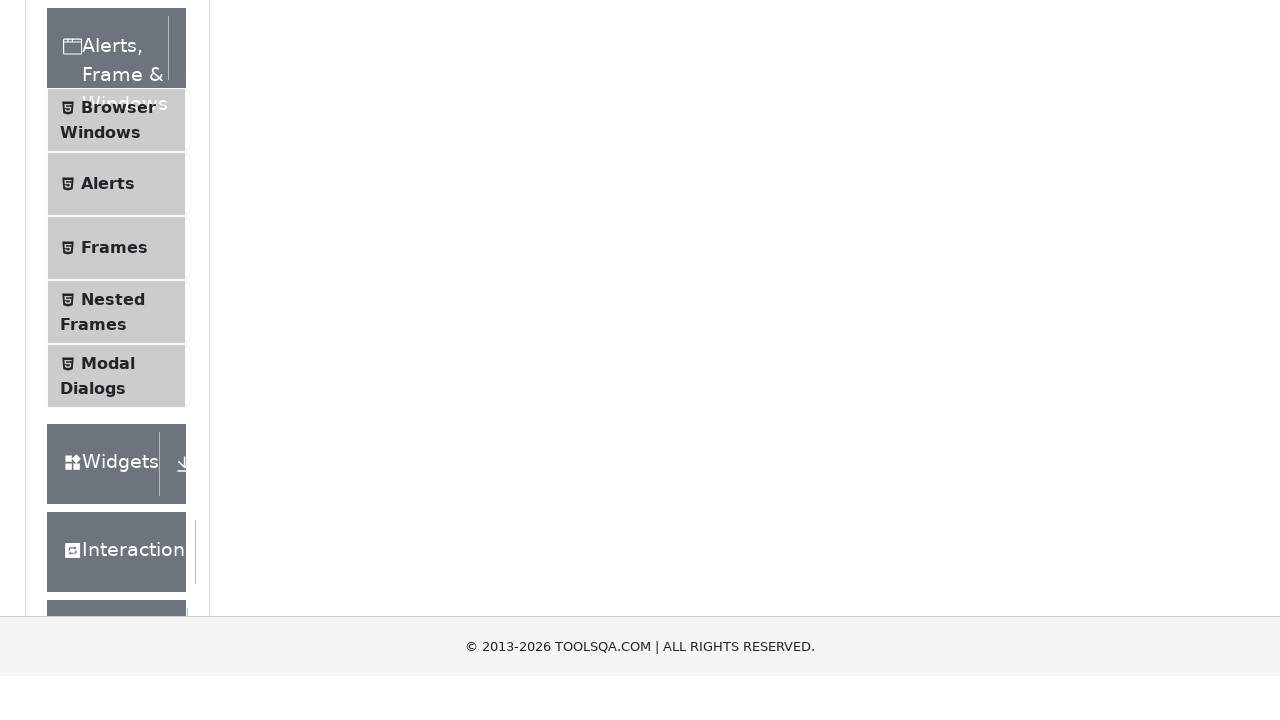

Clicked on Alerts menu item at (108, 501) on xpath=//span[@class='text' and text()='Alerts']
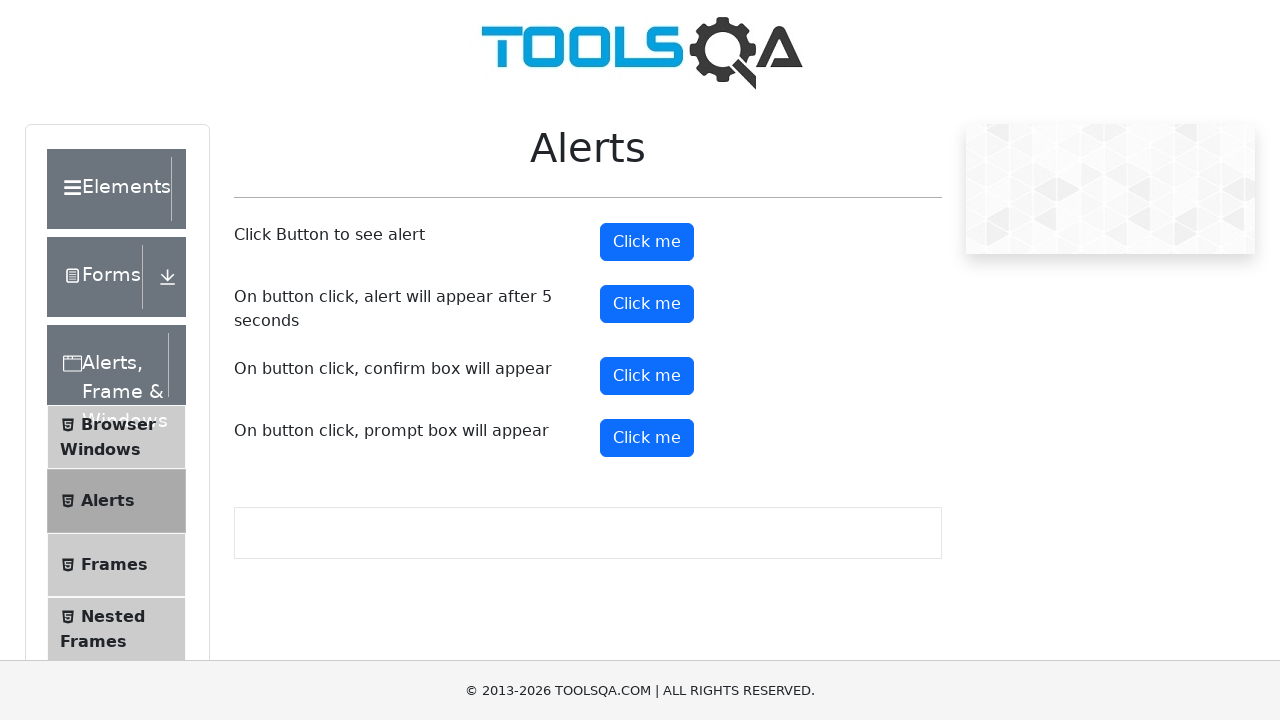

Set up dialog handler to dismiss confirm dialog
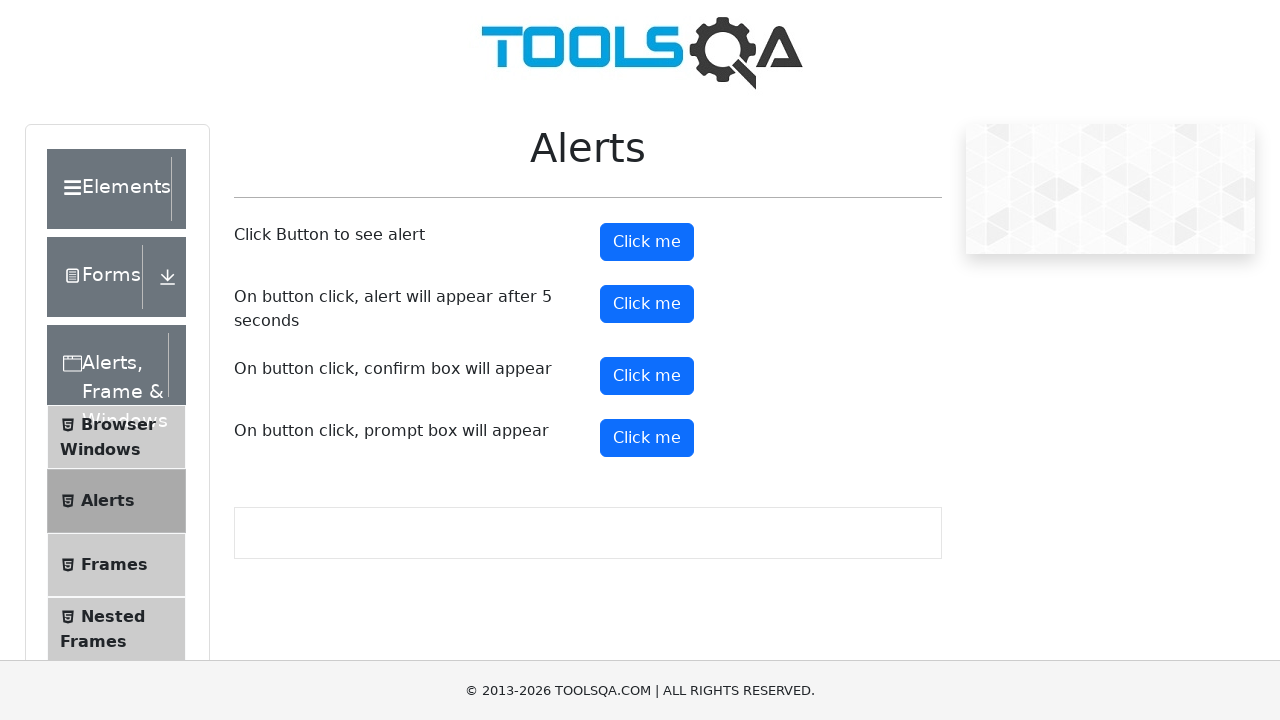

Clicked confirm button to open confirm dialog at (647, 376) on #confirmButton
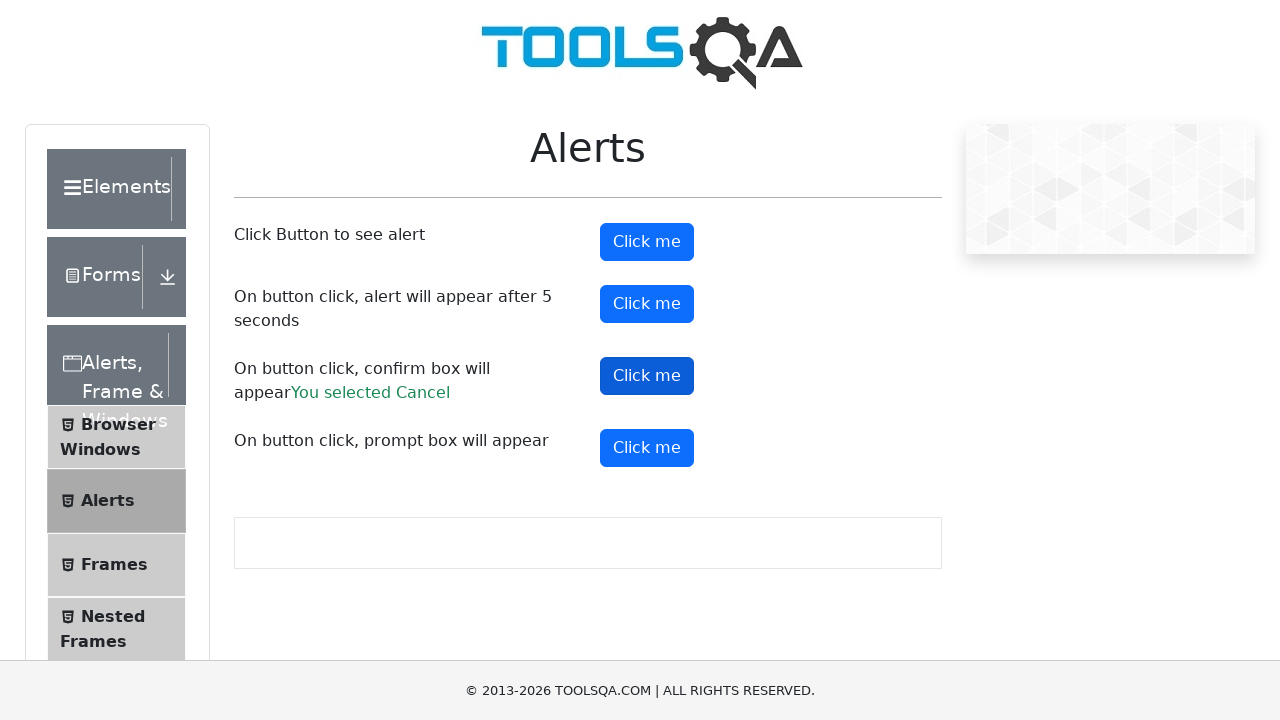

Located result text element
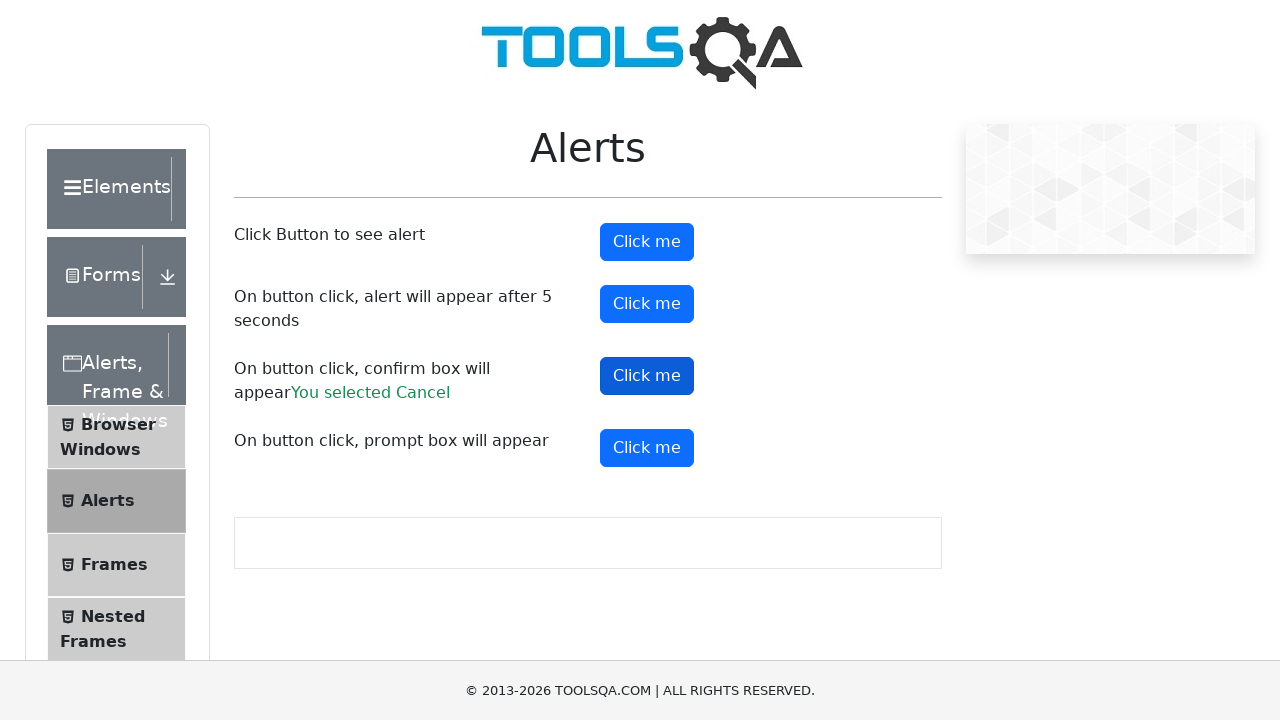

Confirmed result text appeared after dismissing confirm dialog with Cancel
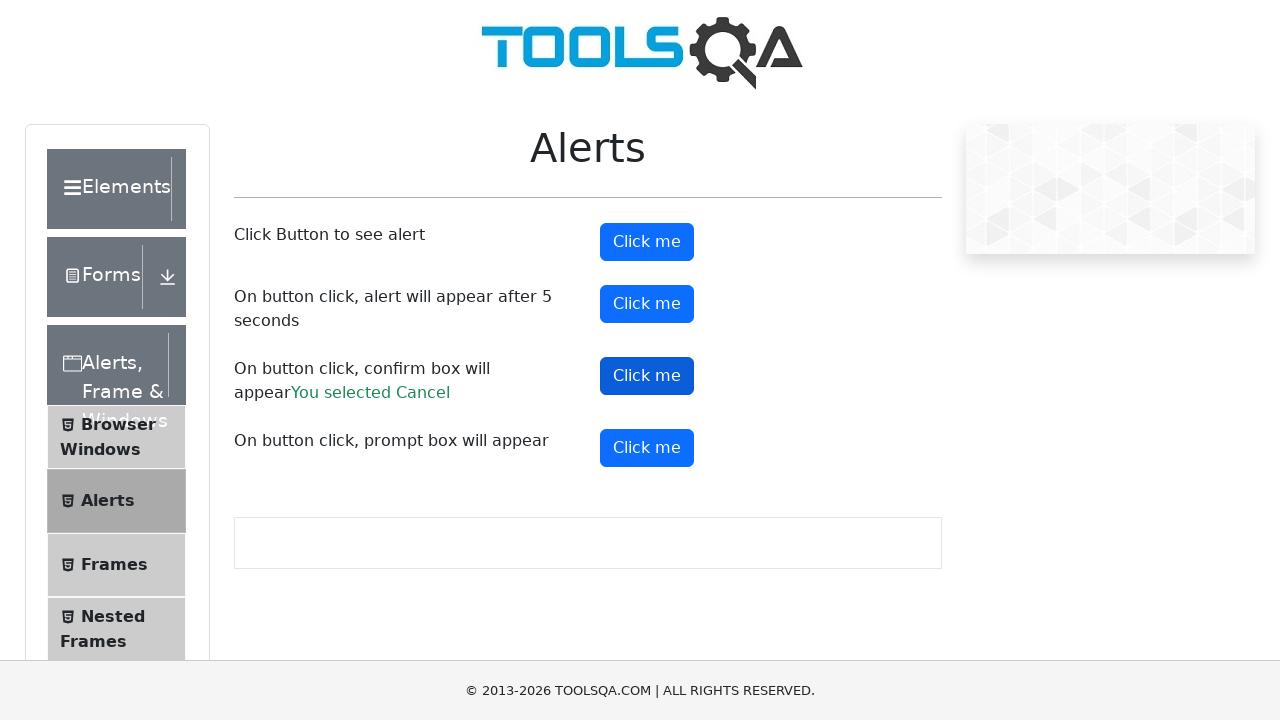

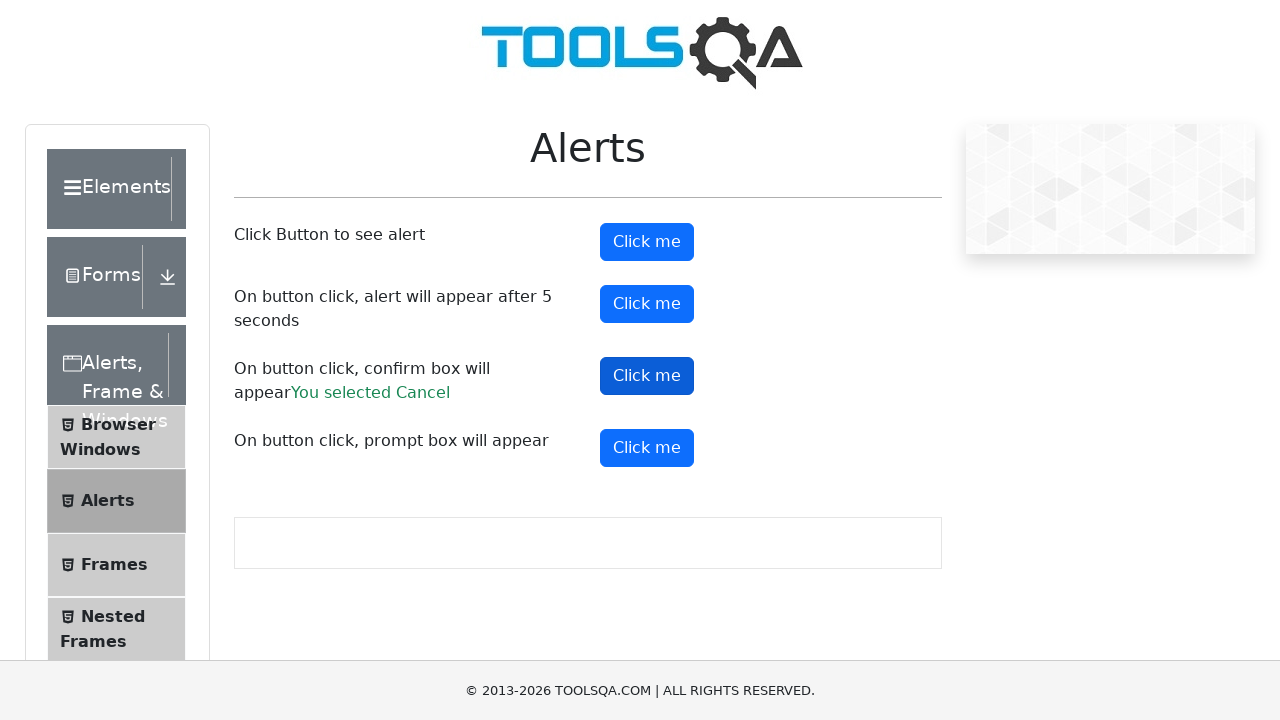